Tests JavaScript prompt alert functionality by switching to an iframe, clicking a button to trigger a prompt dialog, entering a name, accepting the alert, and verifying the displayed text.

Starting URL: https://www.w3schools.com/js/tryit.asp?filename=tryjs_prompt

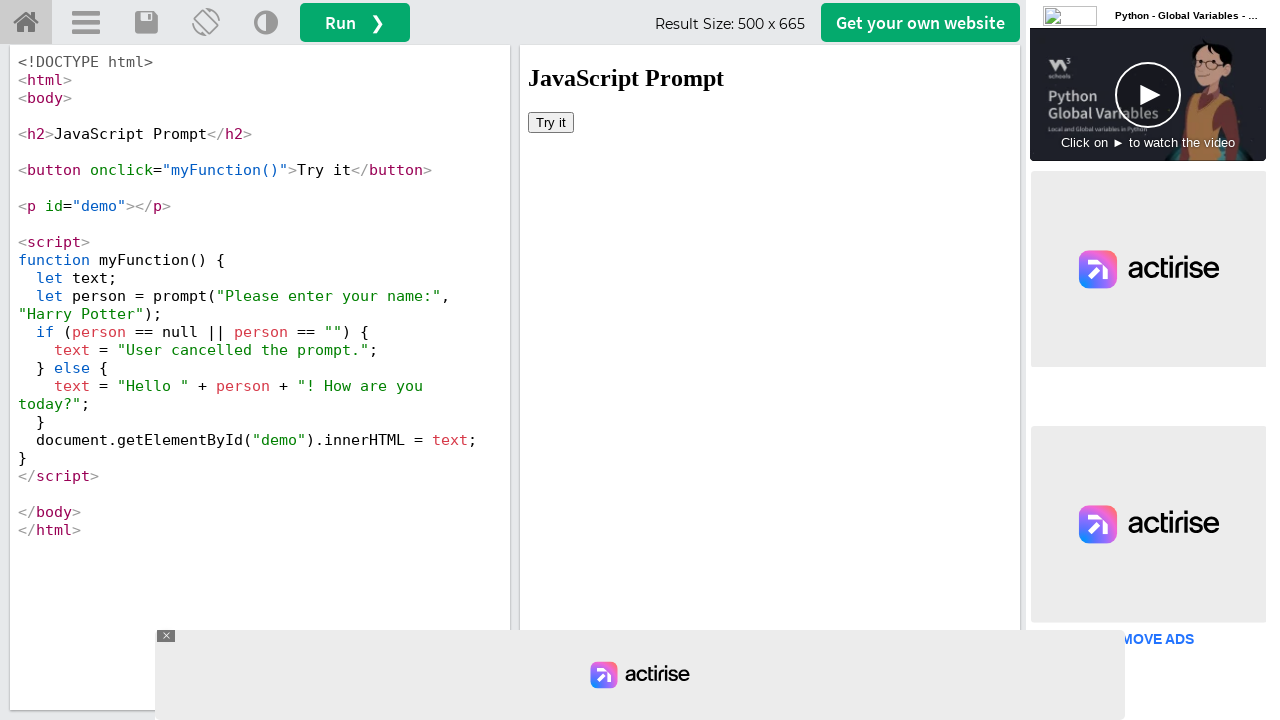

Clicked 'Try it' button in iframe to trigger prompt dialog at (551, 122) on #iframeResult >> internal:control=enter-frame >> xpath=//button[contains(text(),
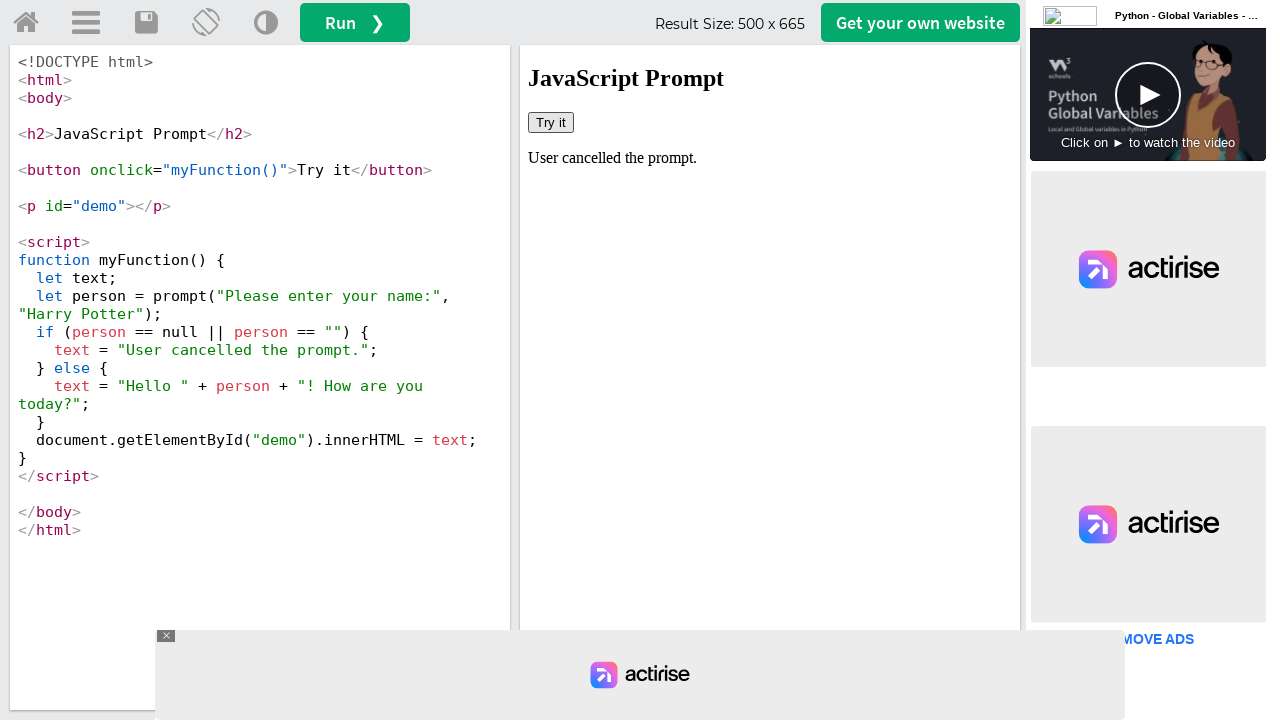

Set up dialog handler to accept prompt with name 'Samantha Rodriguez'
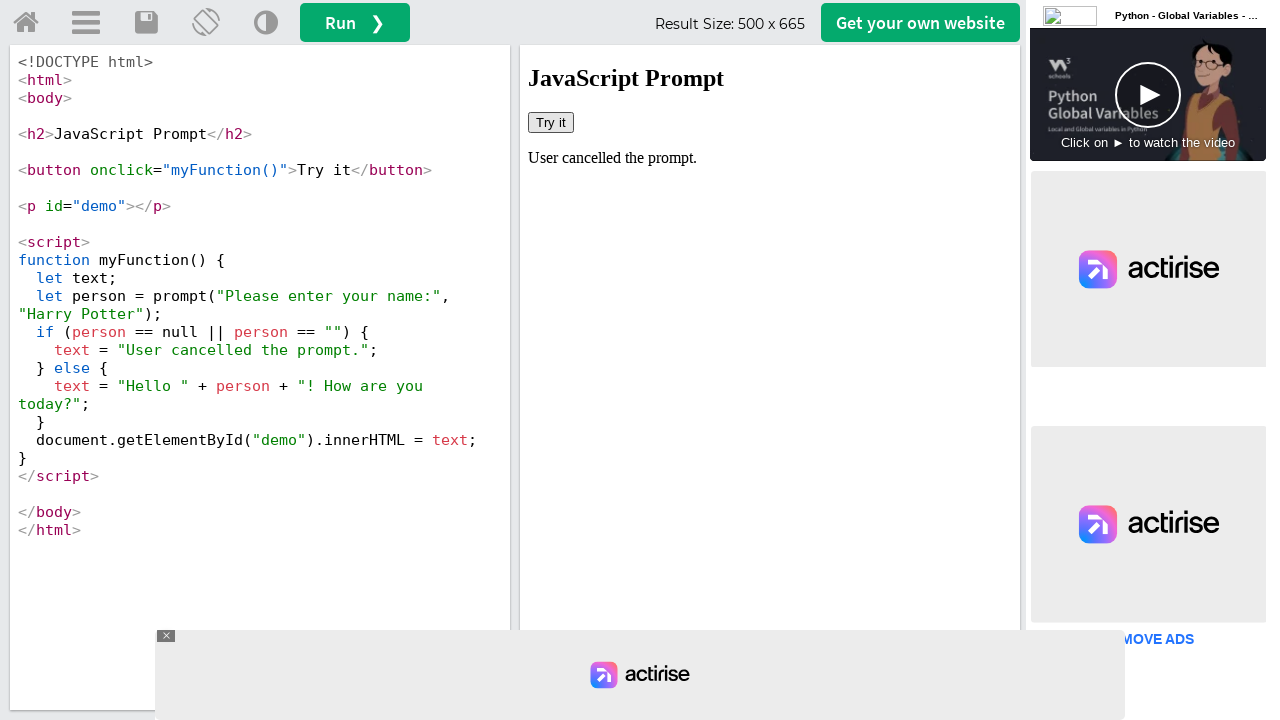

Clicked 'Try it' button again to trigger prompt dialog with handler active at (551, 122) on #iframeResult >> internal:control=enter-frame >> xpath=//button[contains(text(),
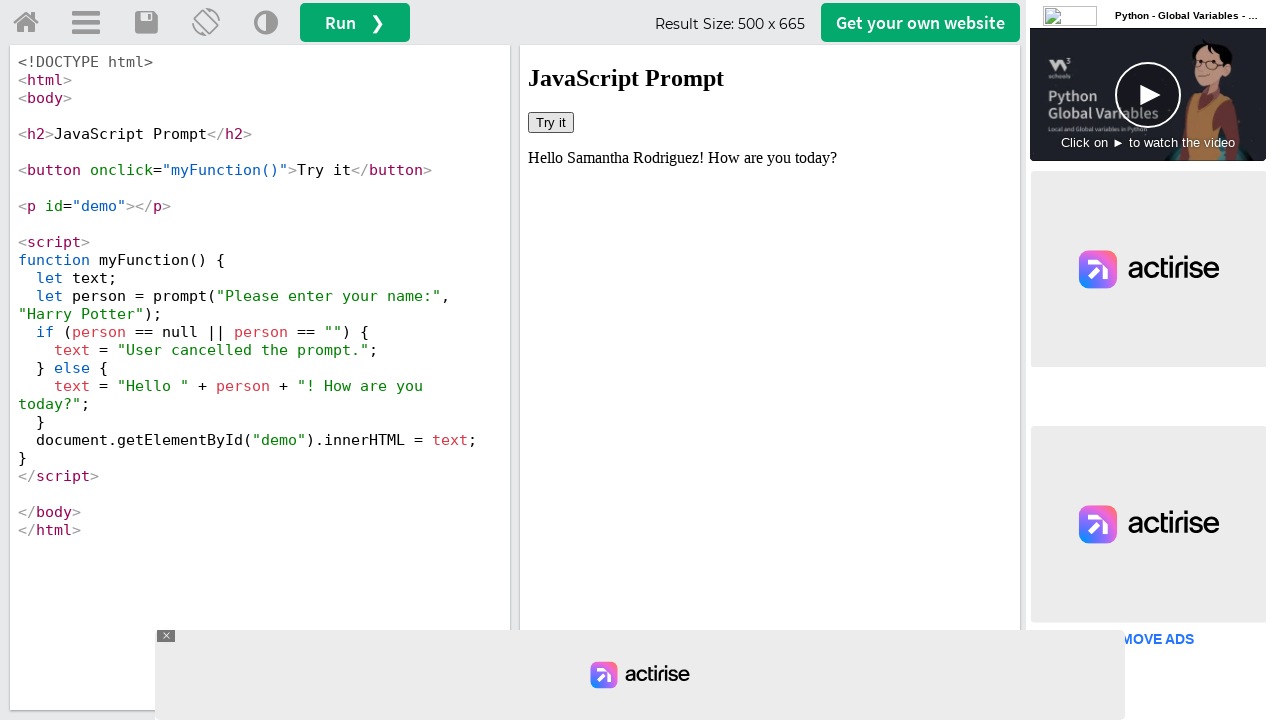

Waited for result text element to appear in iframe
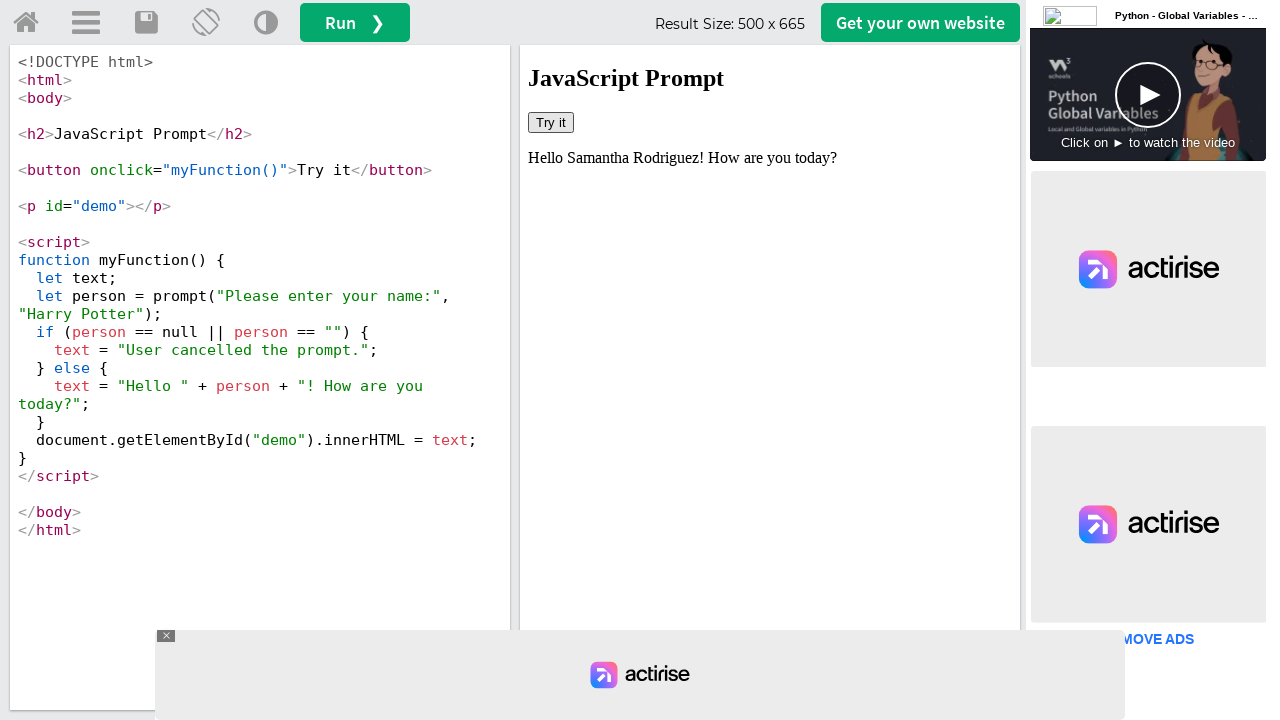

Retrieved result text: 'Hello Samantha Rodriguez! How are you today?'
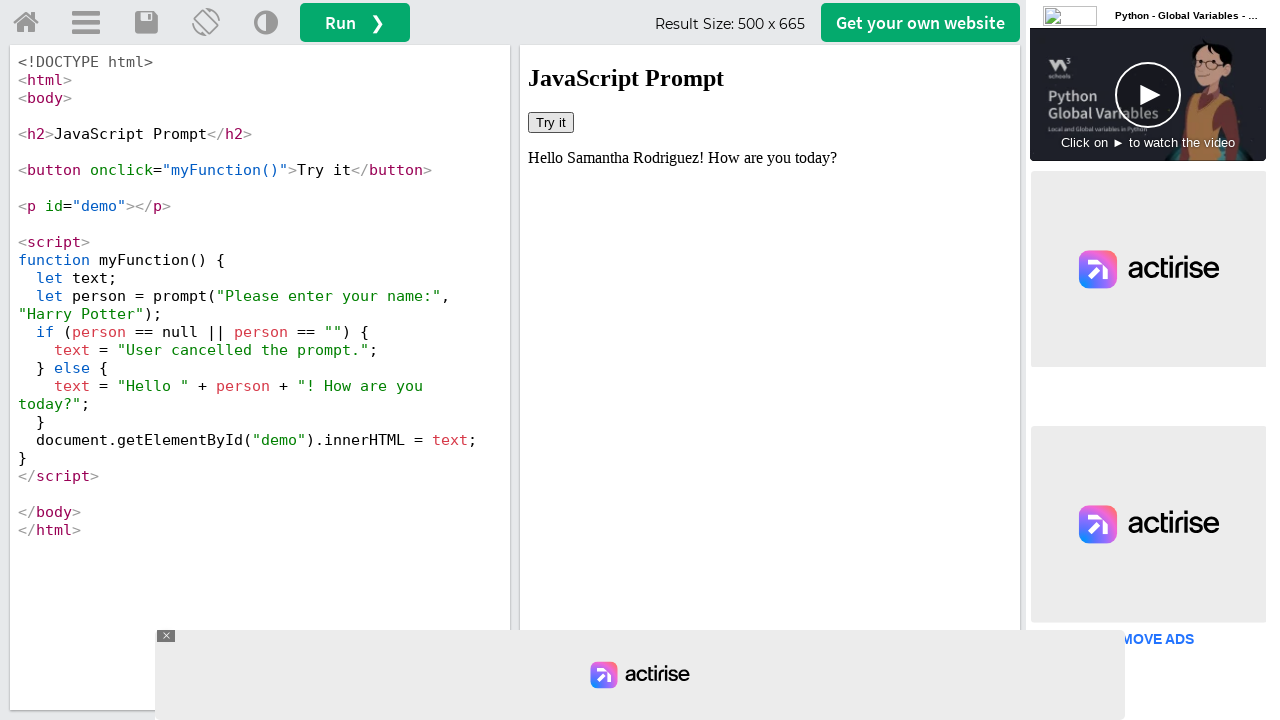

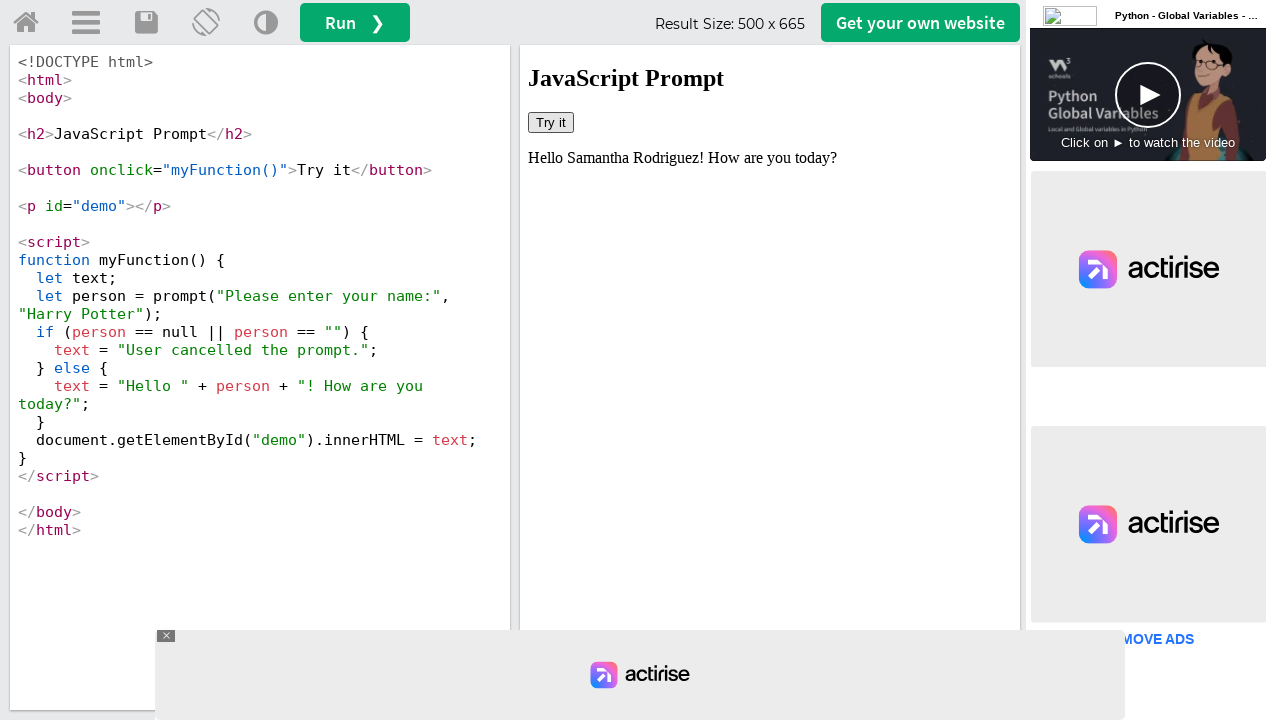